Tests handling of JavaScript prompt dialogs by clicking a button that triggers a prompt, entering text, accepting it, and verifying the entered text is displayed.

Starting URL: https://practice.cydeo.com/javascript_alerts

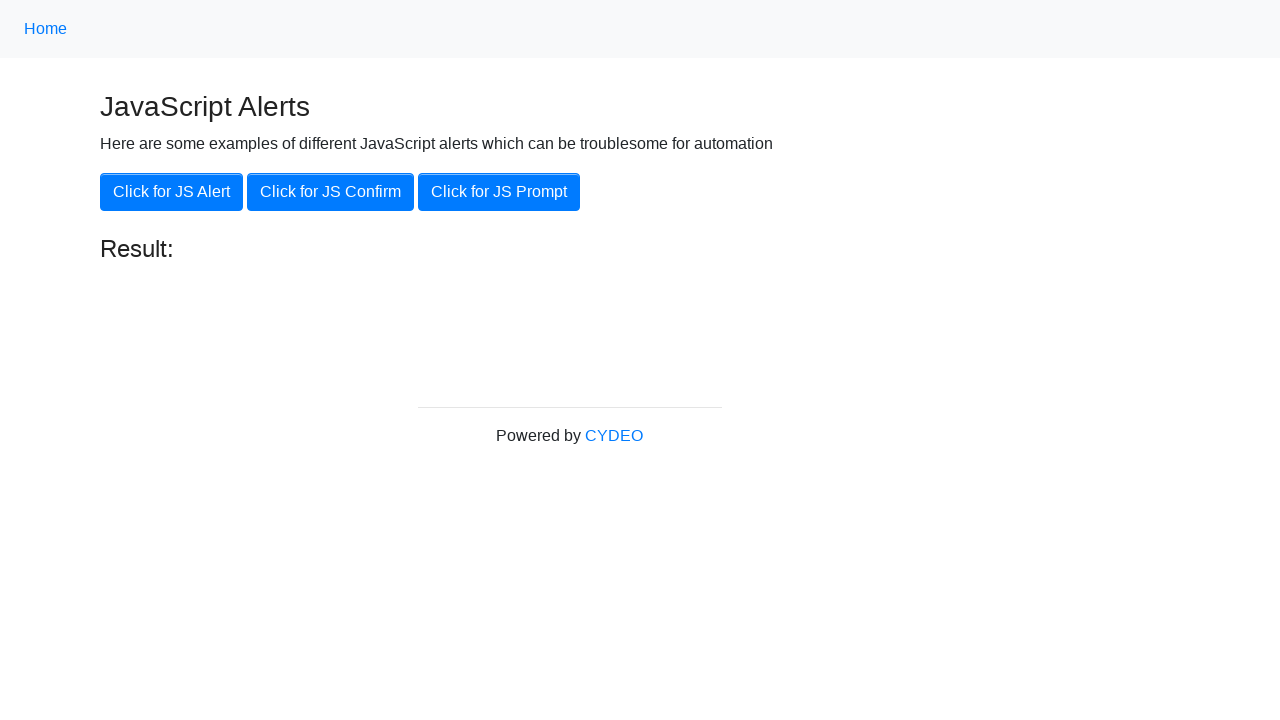

Set up dialog handler to accept prompt with 'Cydeo'
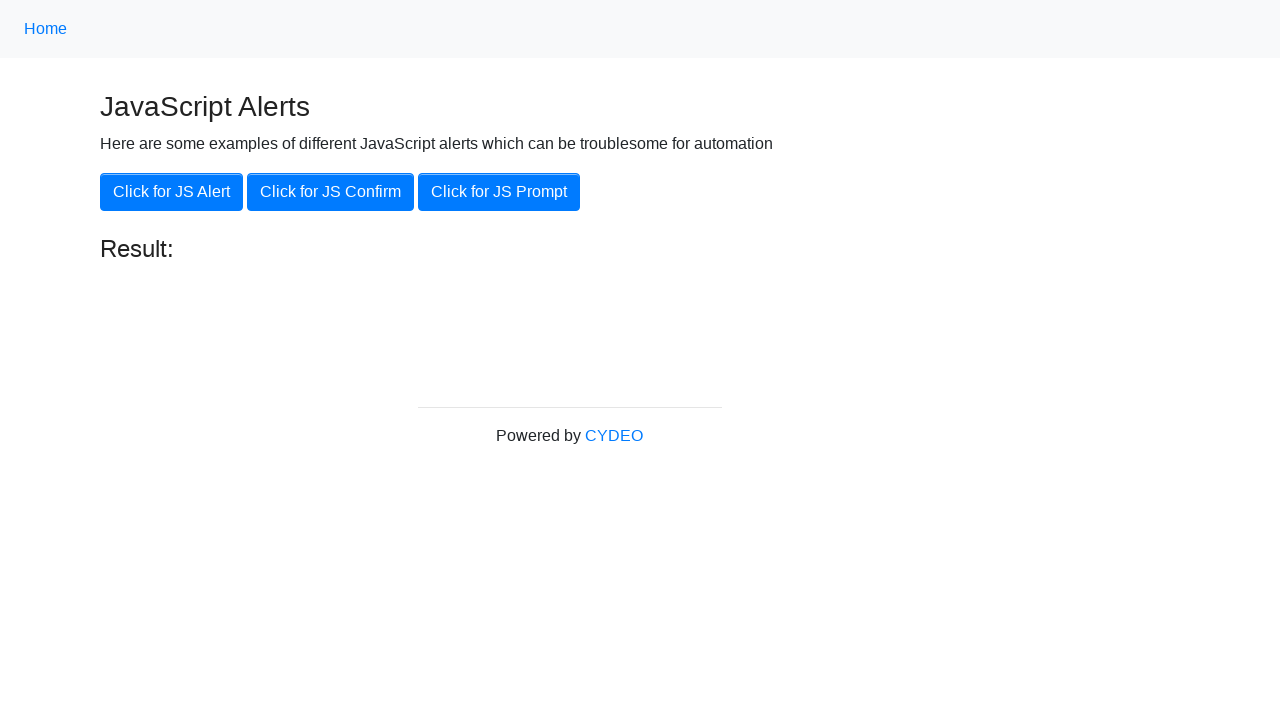

Clicked button to trigger JavaScript prompt dialog at (499, 192) on button[onclick='jsPrompt()']
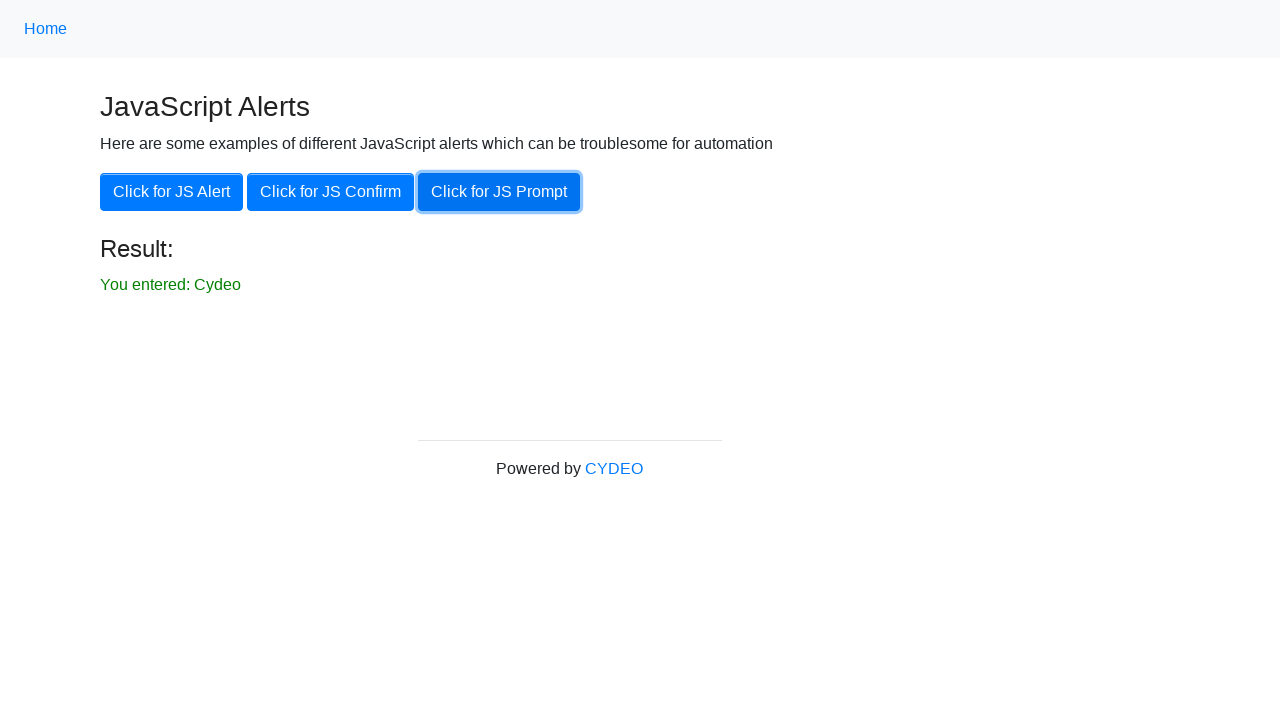

Verified that entered text 'You entered: Cydeo' is displayed
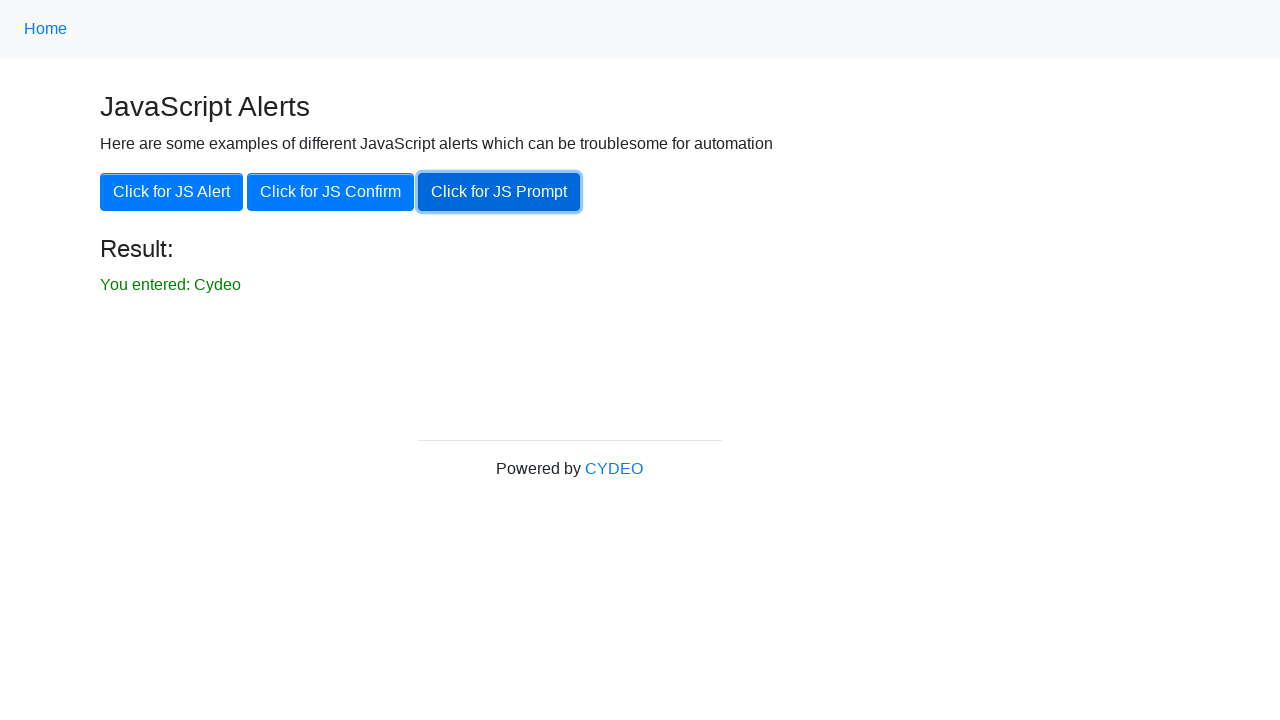

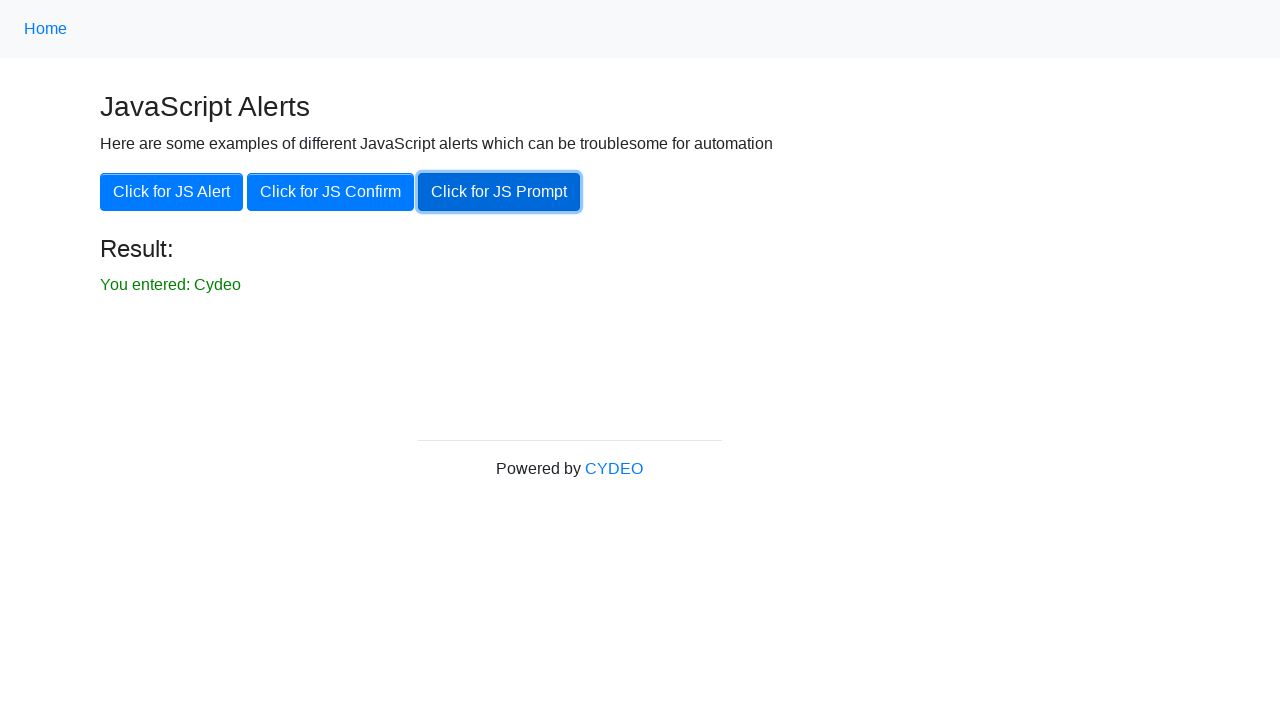